Tests double-click functionality on a demo page by performing a double-click action on a button and verifying the success message

Starting URL: https://demoqa.com/buttons

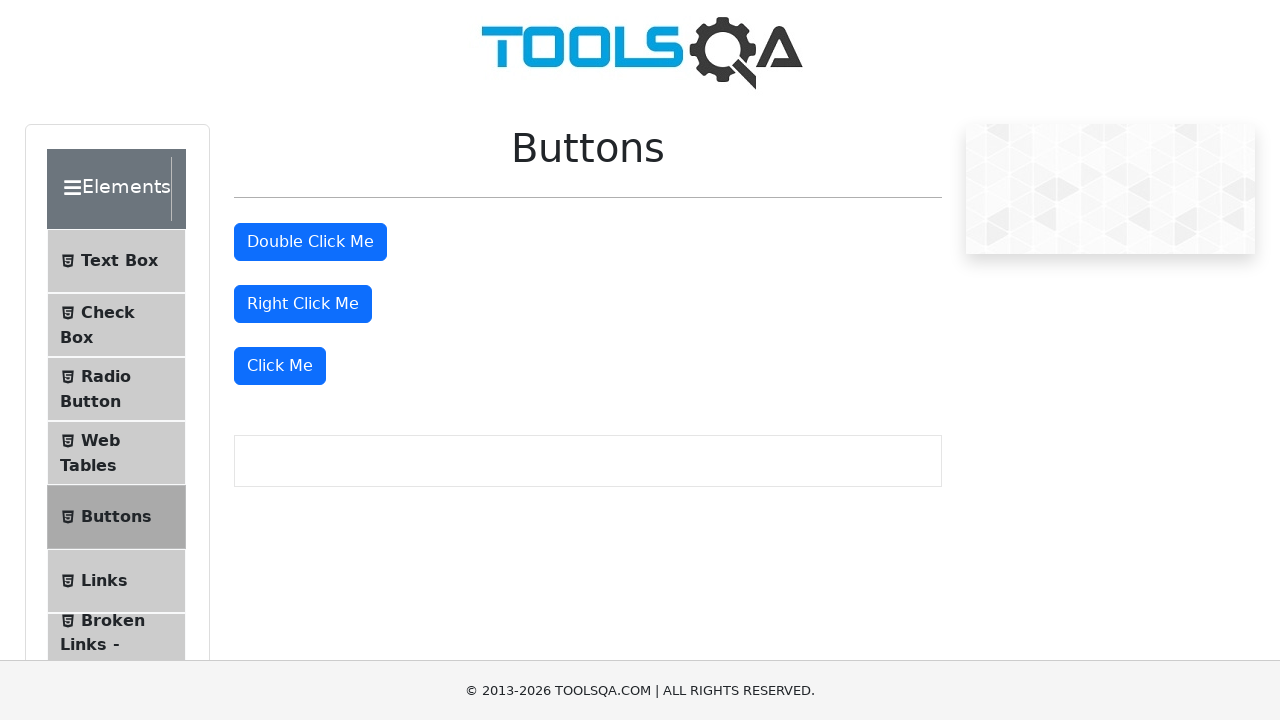

Located the double-click button element
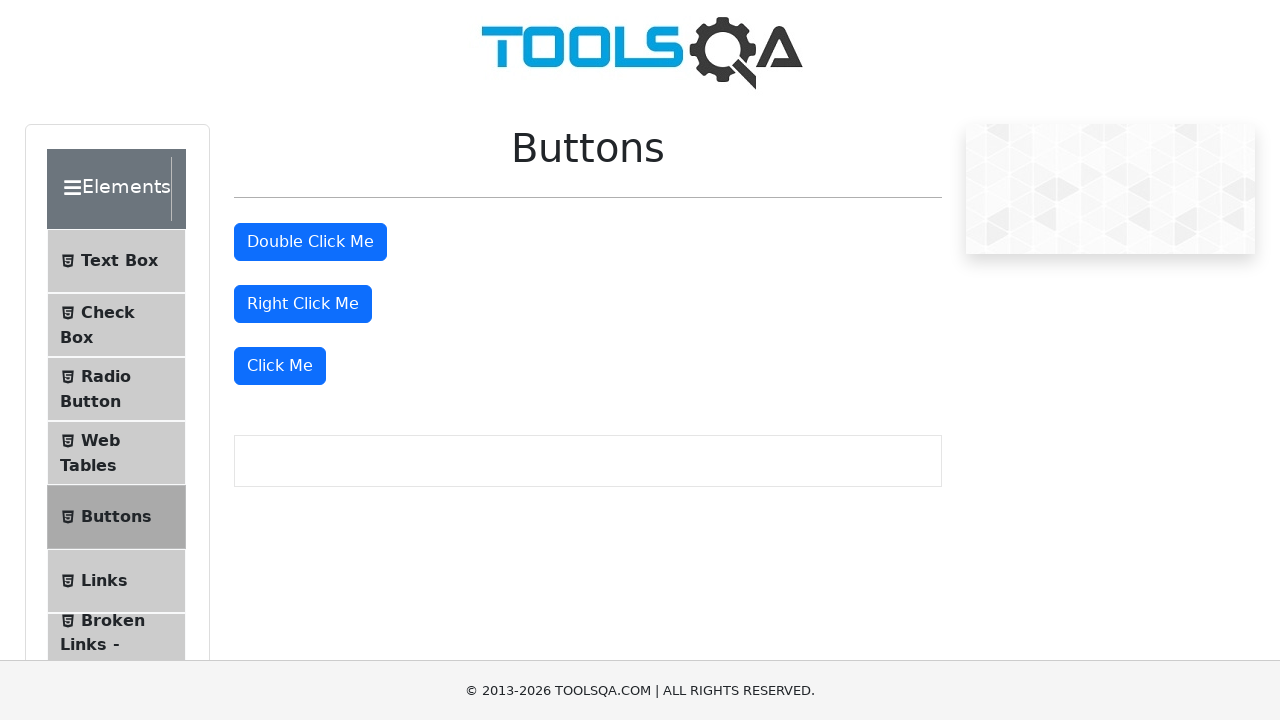

Performed double-click action on the button at (310, 242) on #doubleClickBtn
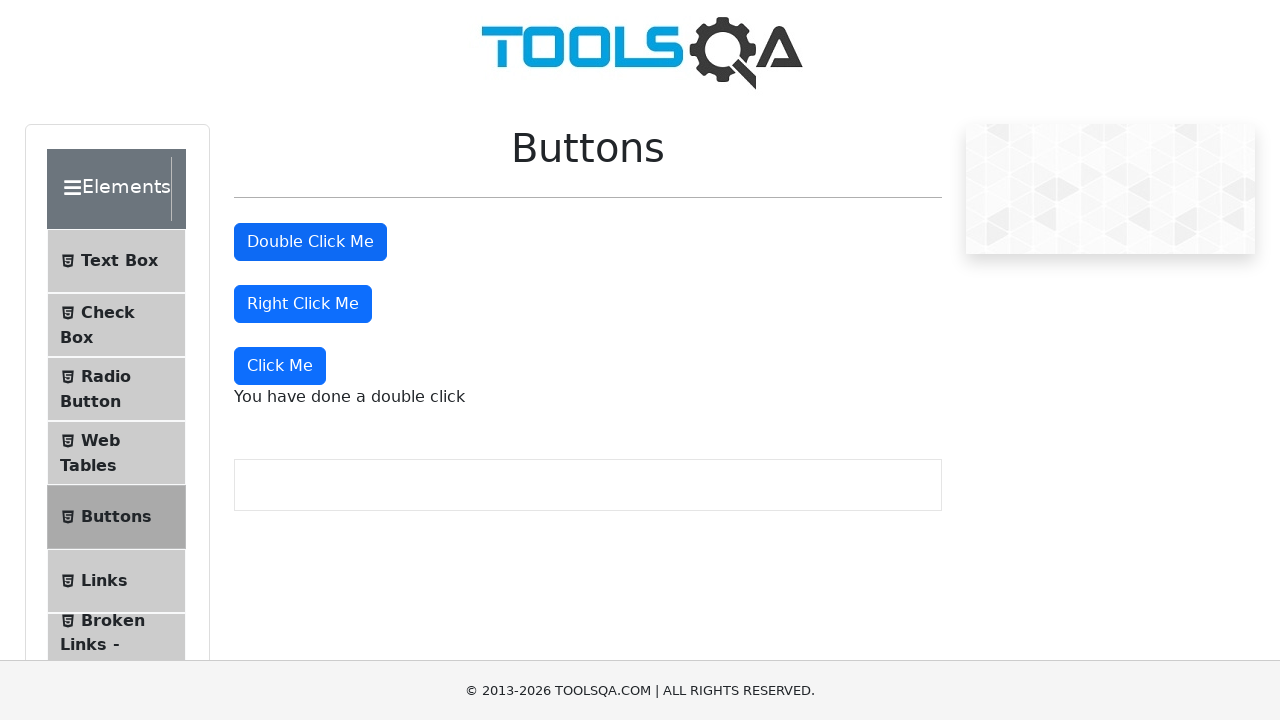

Double-click success message element appeared
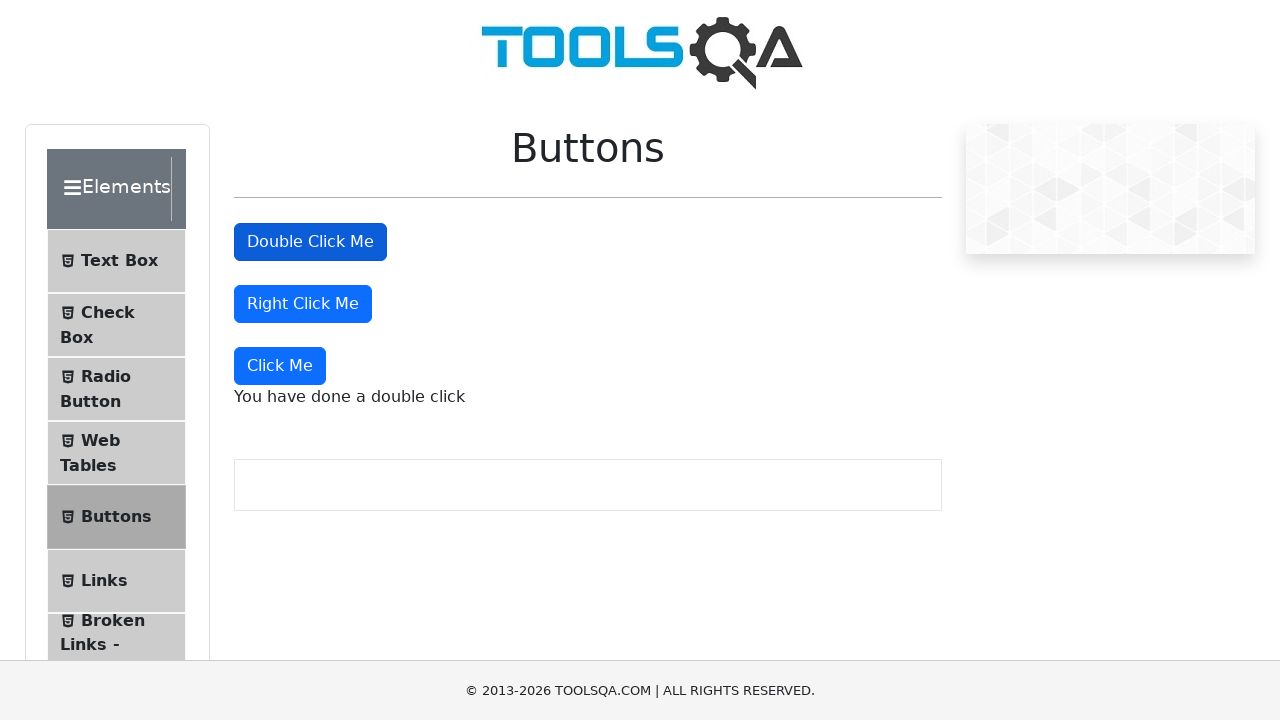

Located the double-click message element
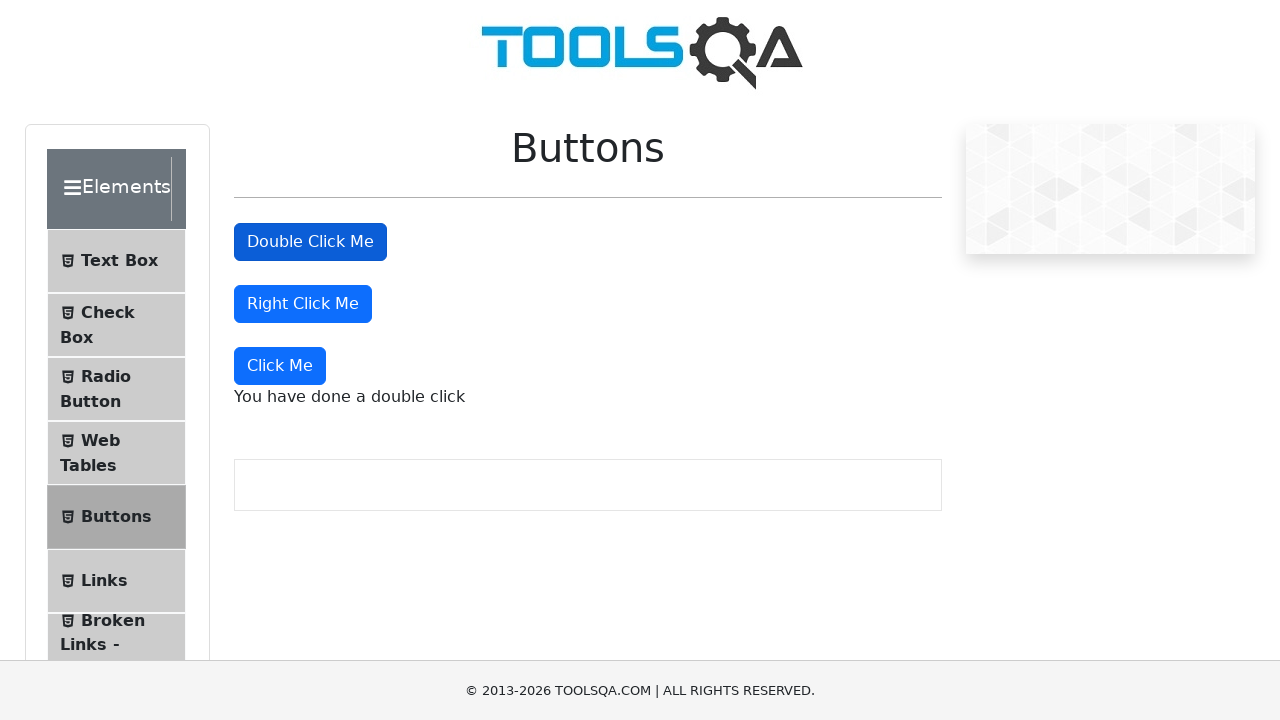

Verified success message contains 'You have done a double click'
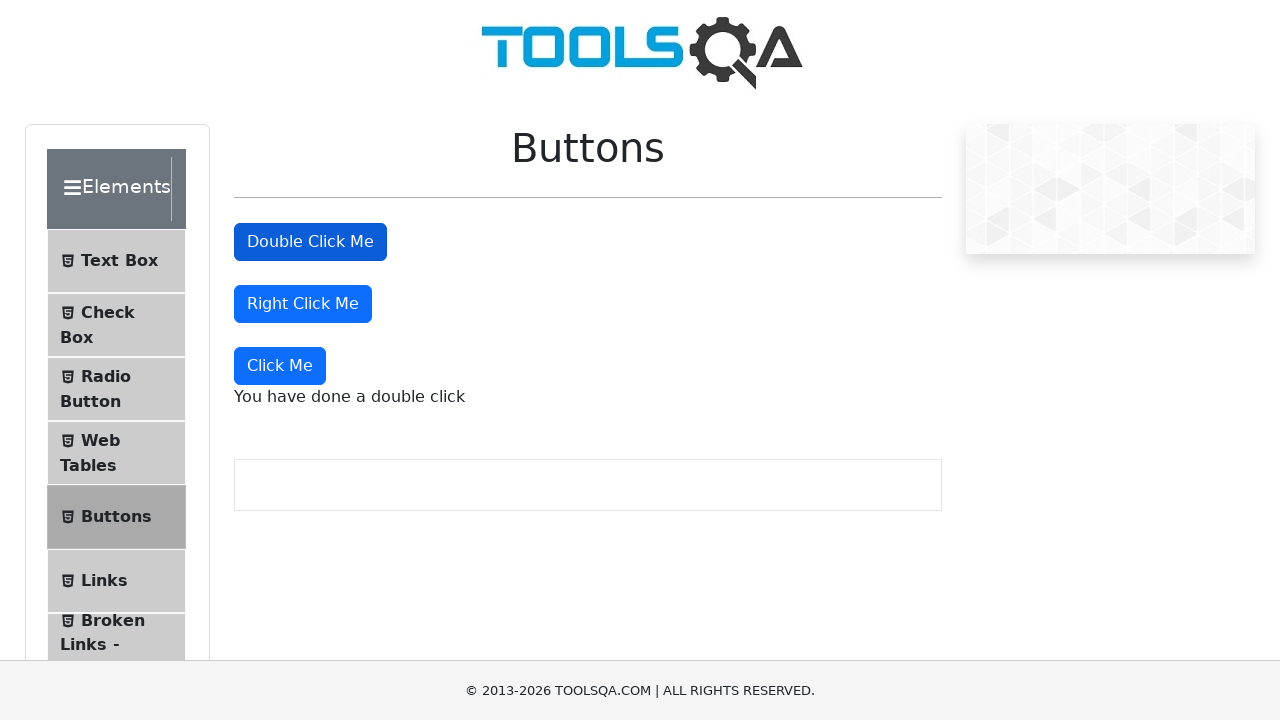

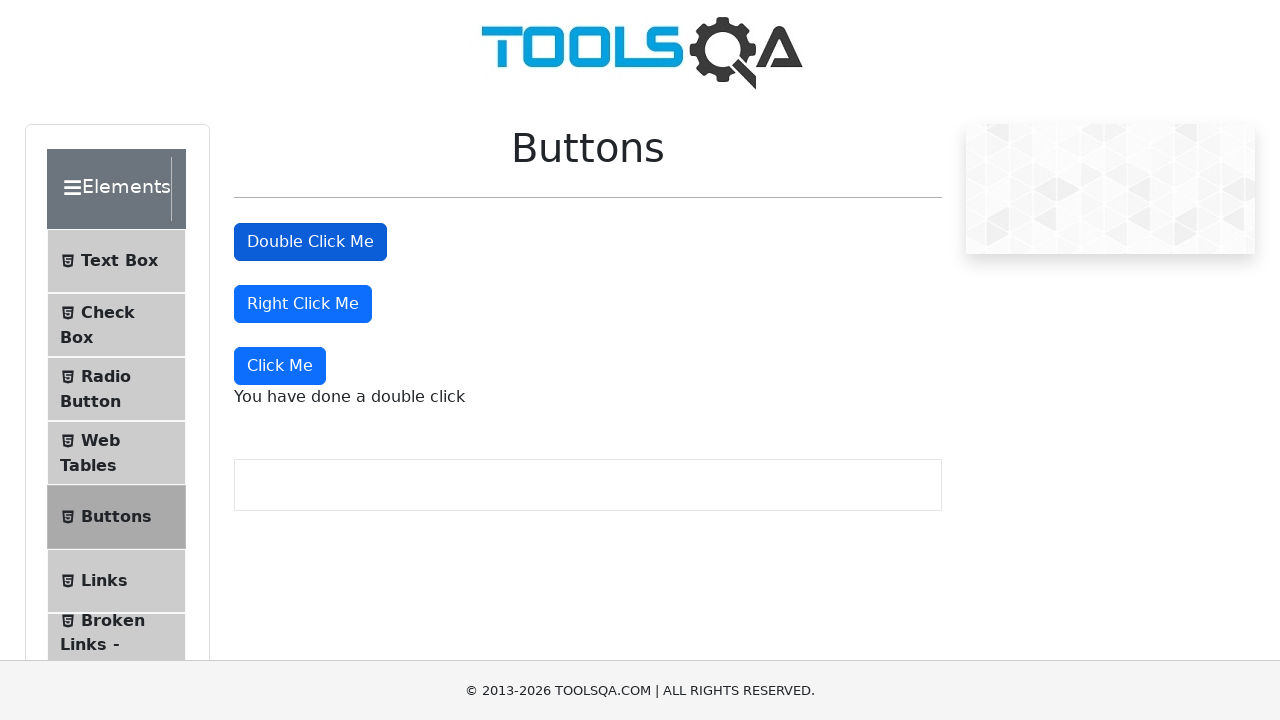